Tests checkbox functionality on a practice page by checking if a checkbox is selected, clicking it if not already selected, and counting the total number of checkboxes on the page.

Starting URL: http://qaclickacademy.com/practice.php

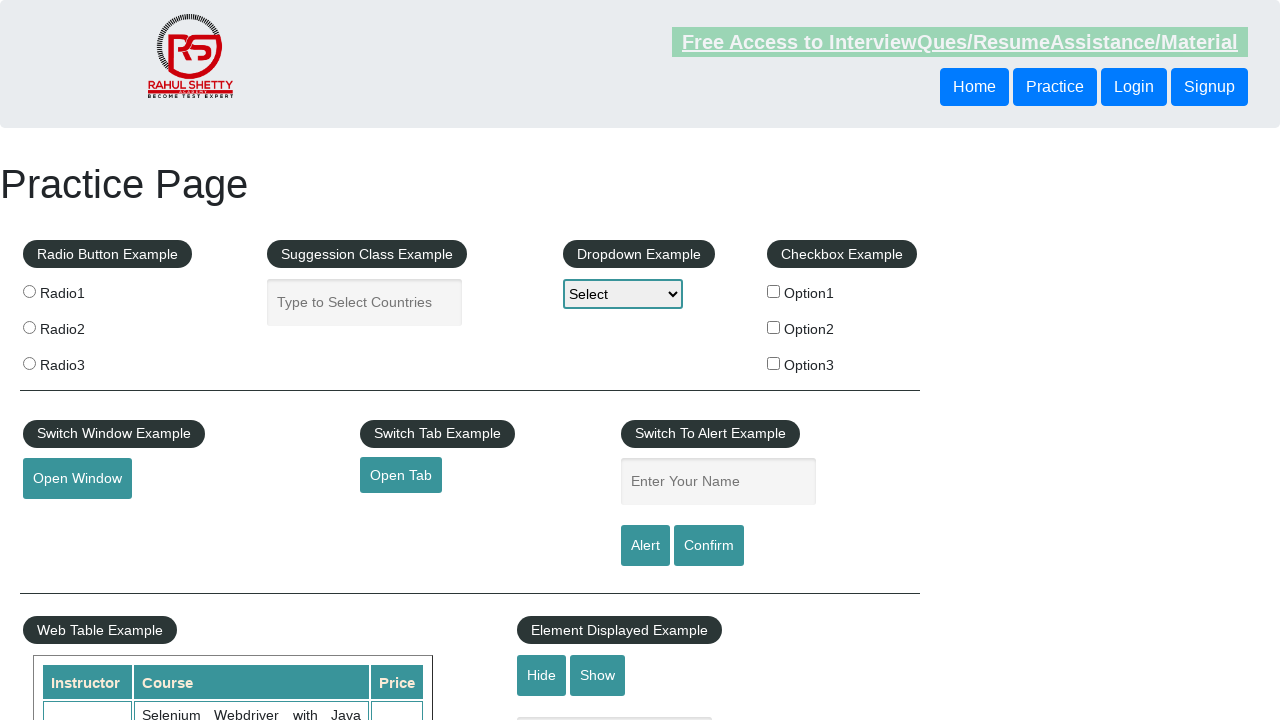

Waited for checkbox #checkBoxOption1 to be available
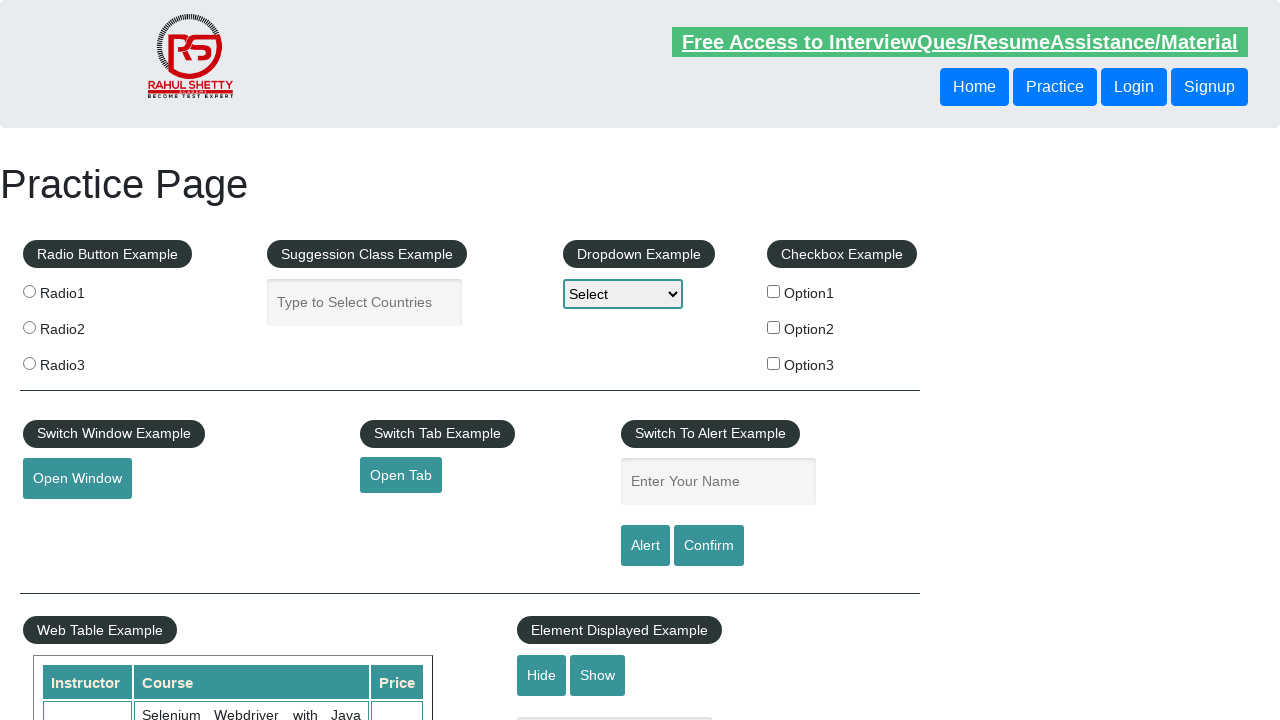

Checkbox #checkBoxOption1 was not checked, clicked it to select at (774, 291) on input#checkBoxOption1
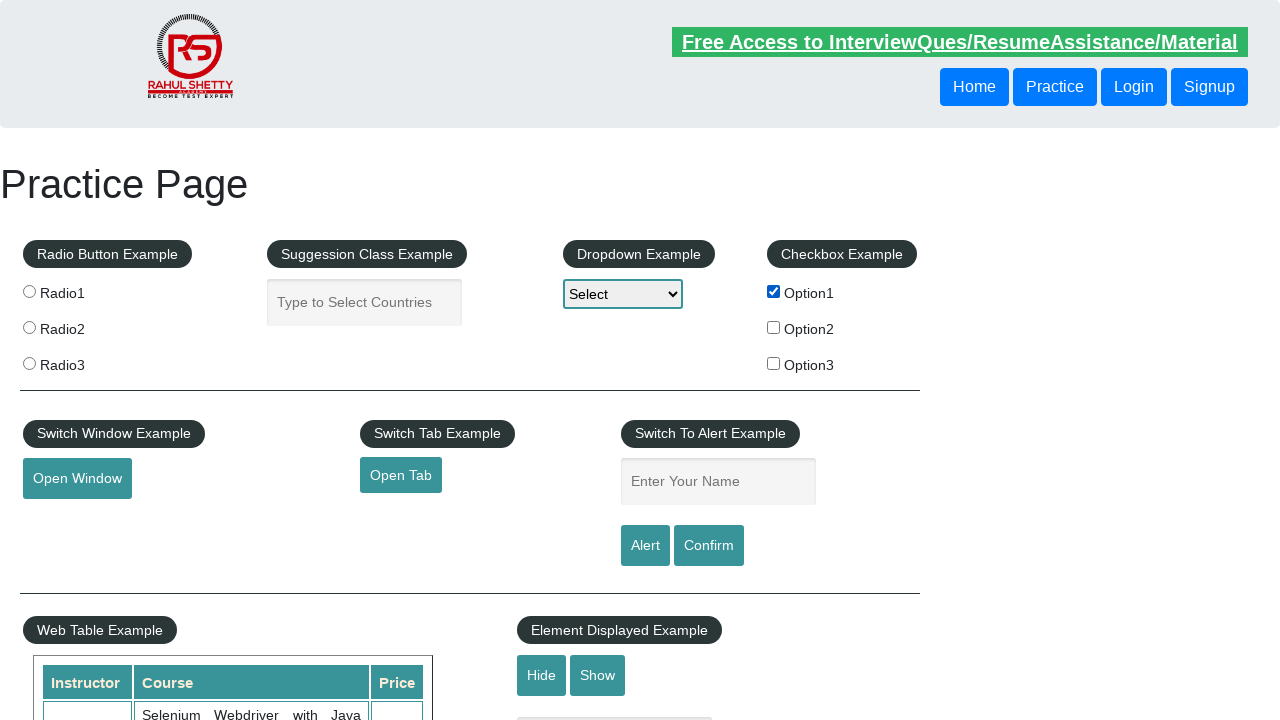

Verified checkbox #checkBoxOption1 is now checked
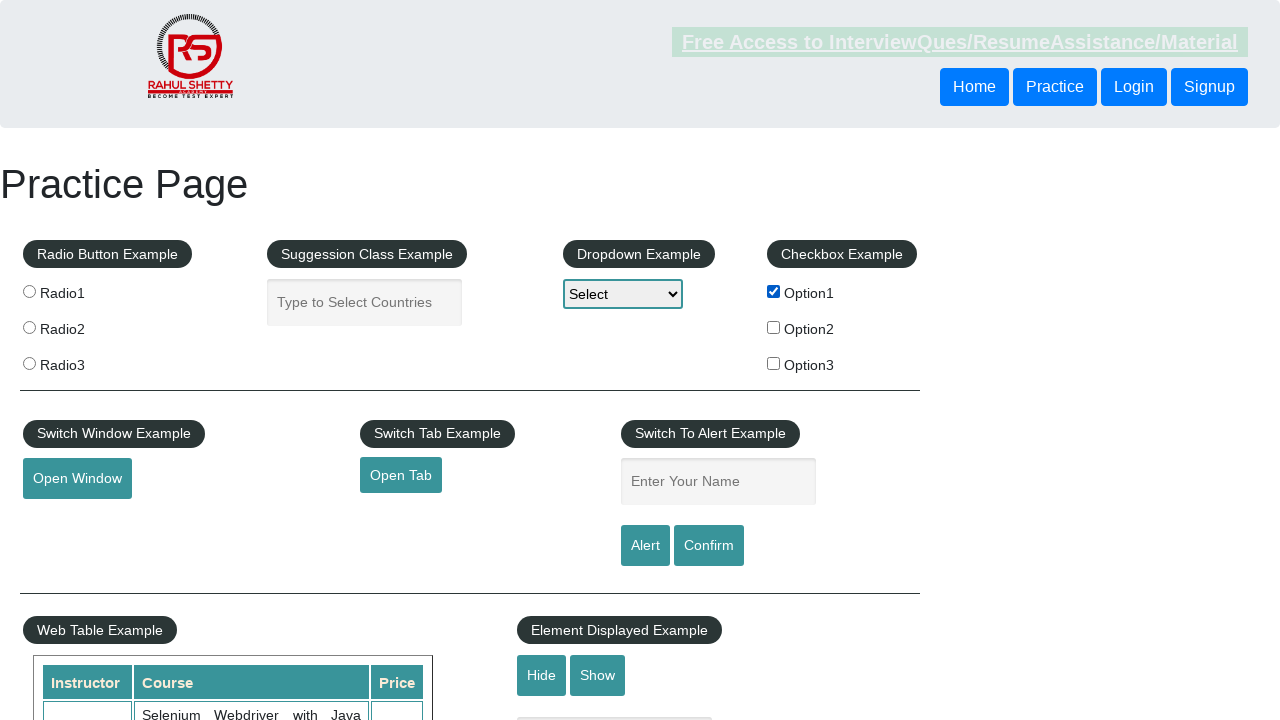

Counted total checkboxes on page: 3
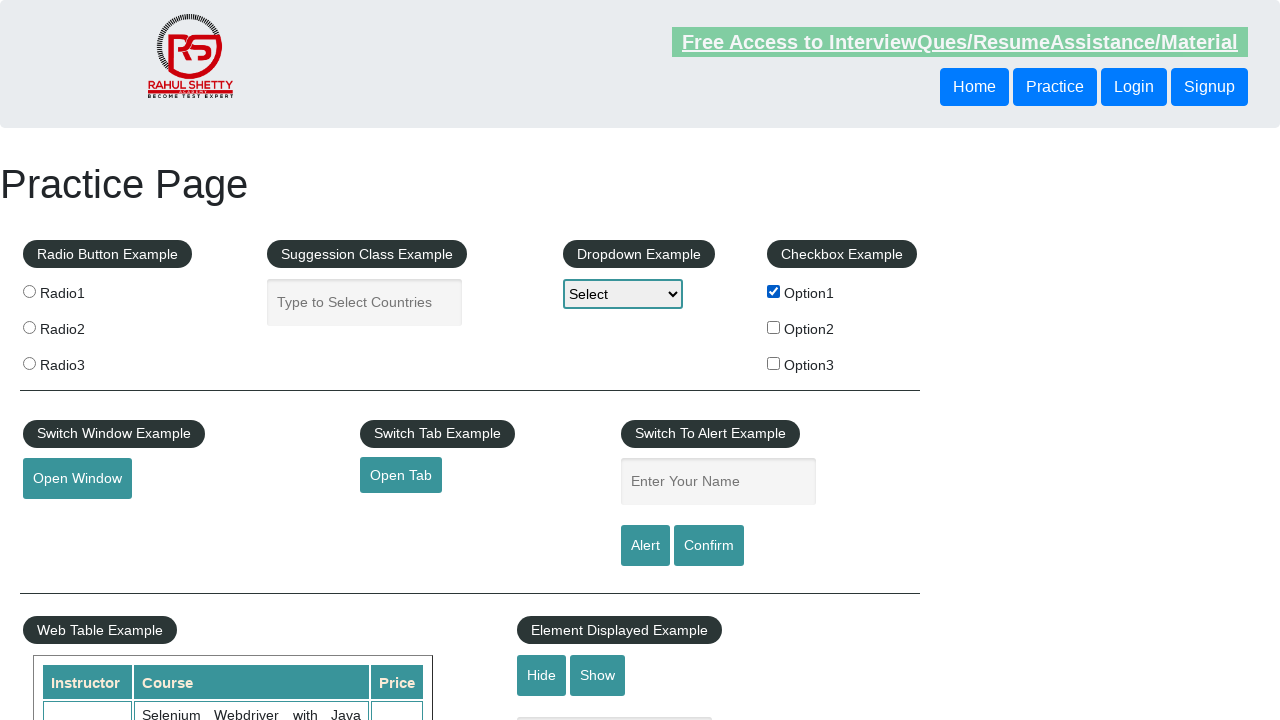

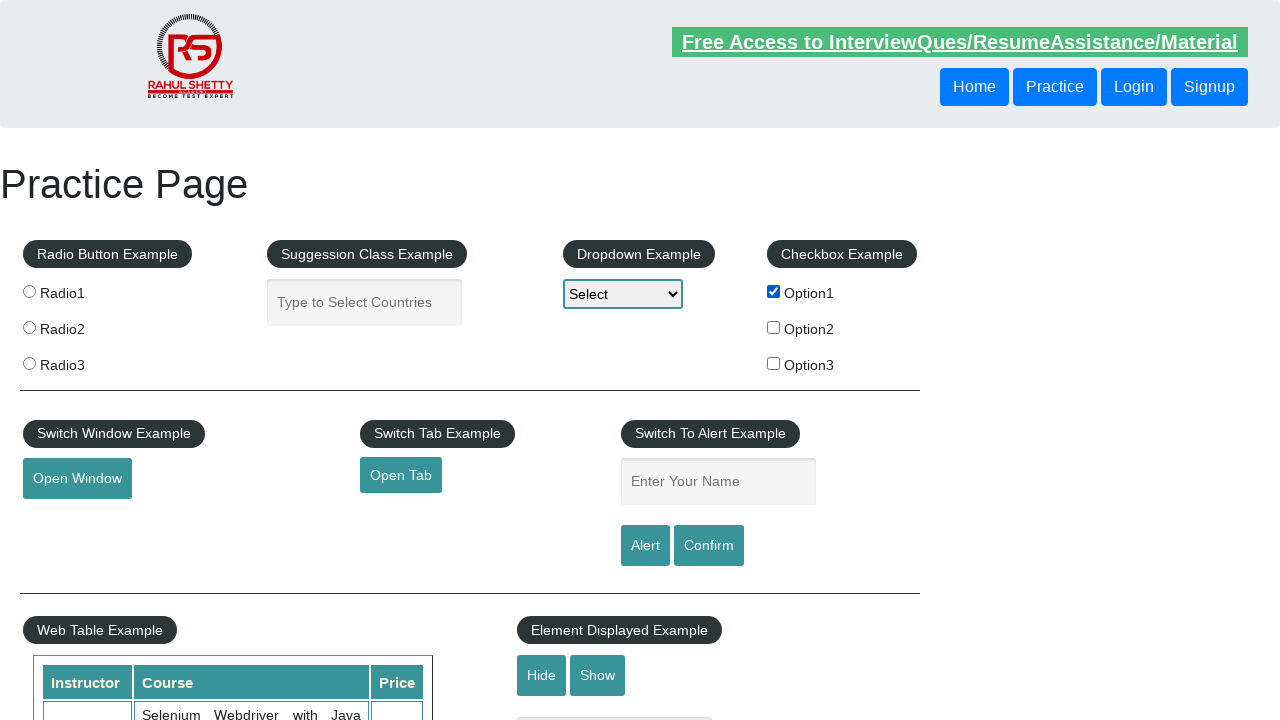